Navigates to the API testing product page to verify it loads

Starting URL: https://saucelabs.com/products/api-testing

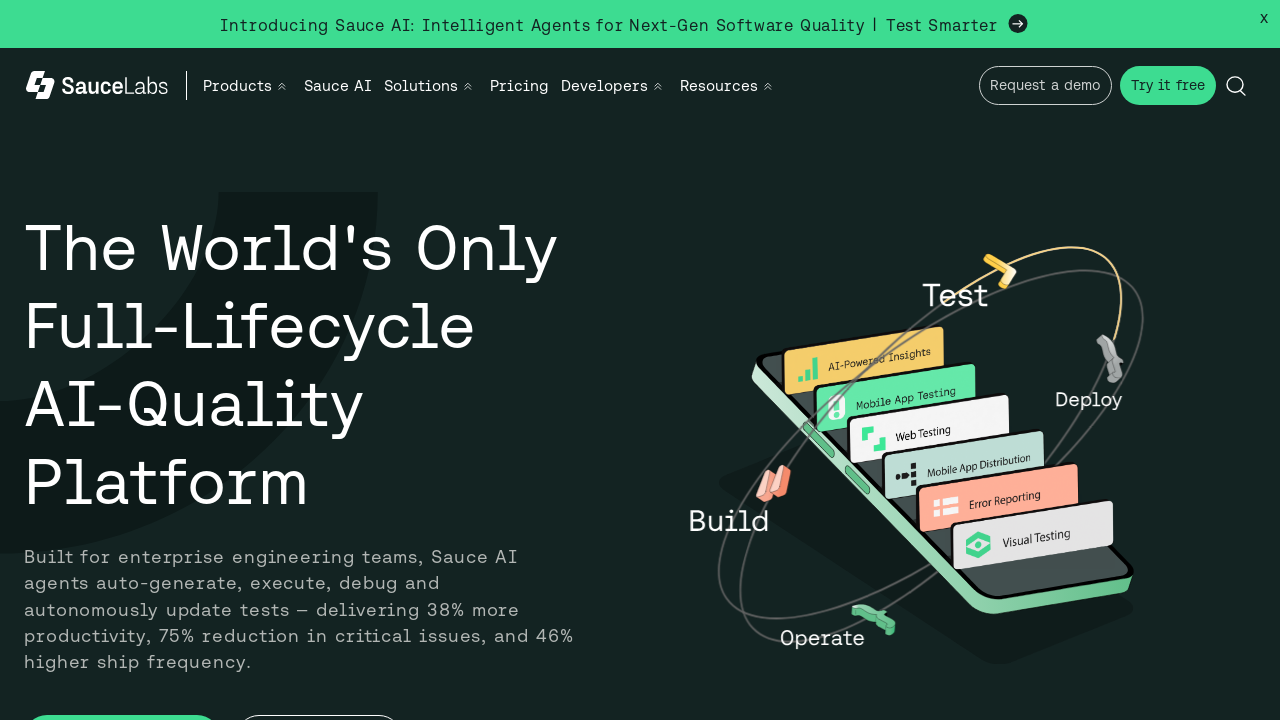

Navigated to API Testing product page and waited for DOM content to load
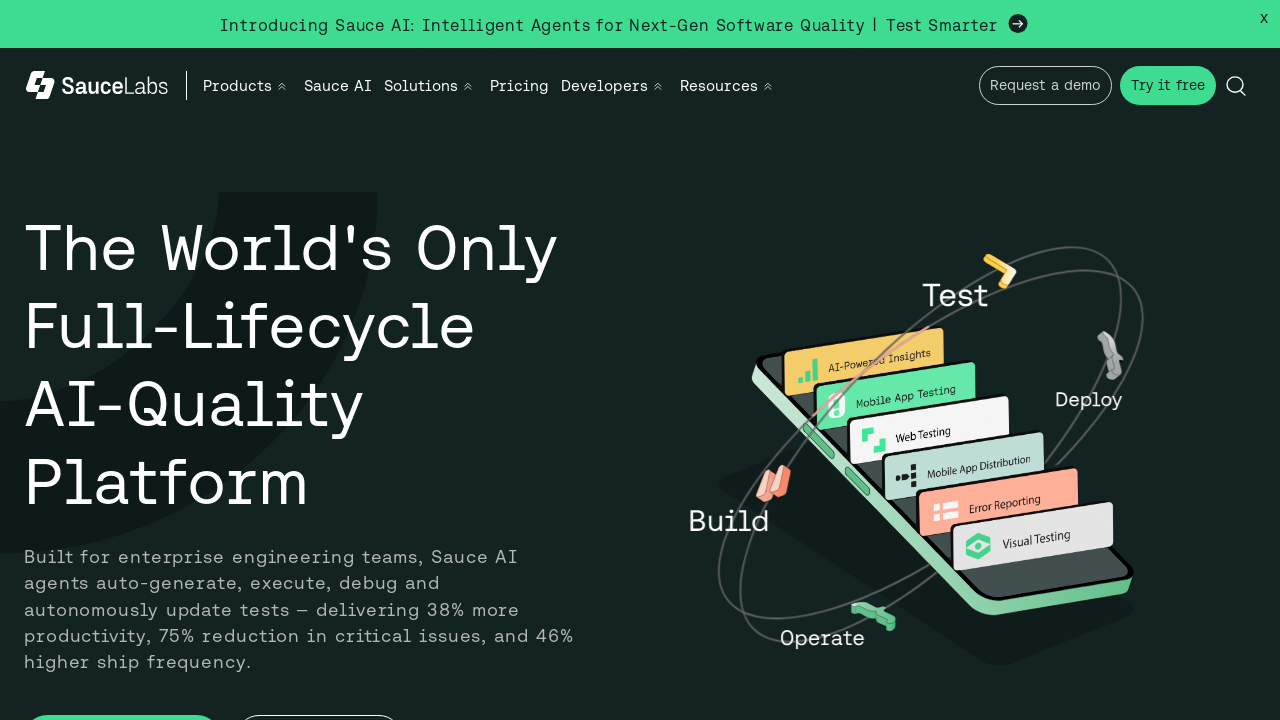

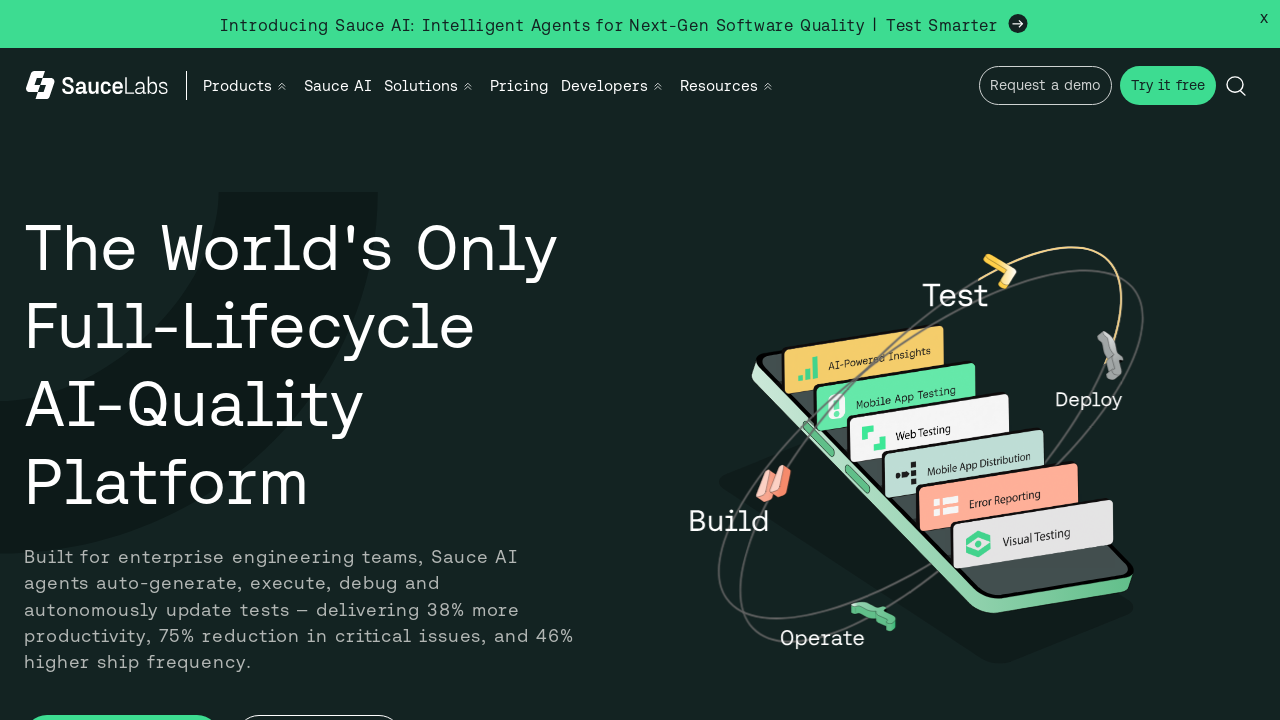